Navigates to a football statistics website and clicks on "All matches" to display all match data

Starting URL: https://www.adamchoi.co.uk/btts/detailed

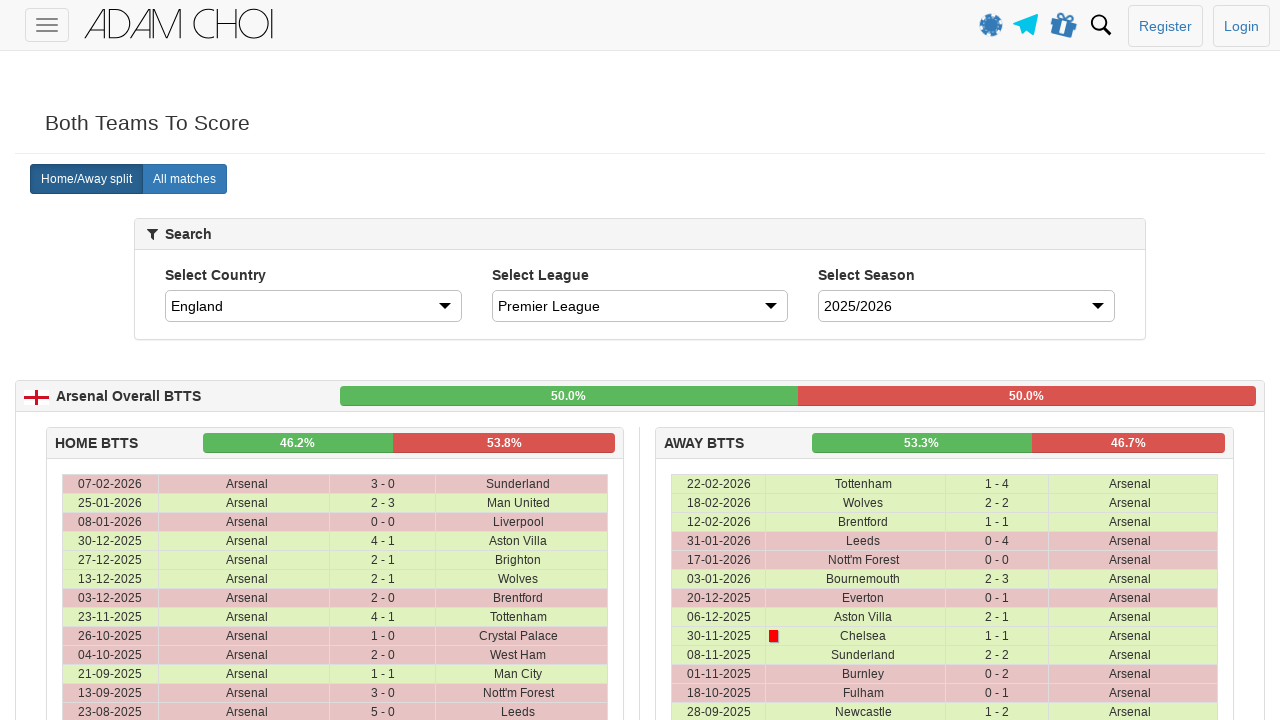

Navigated to football statistics website
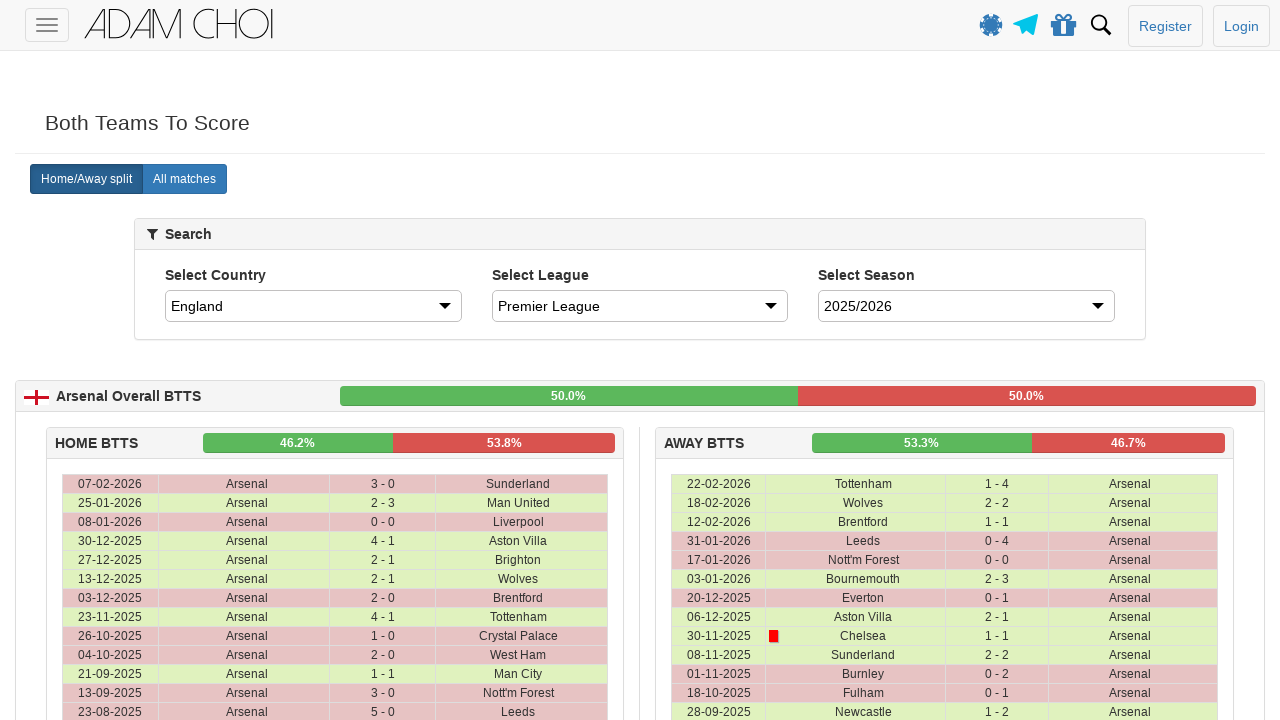

Clicked on 'All matches' label at (184, 179) on label:has-text("All matches")
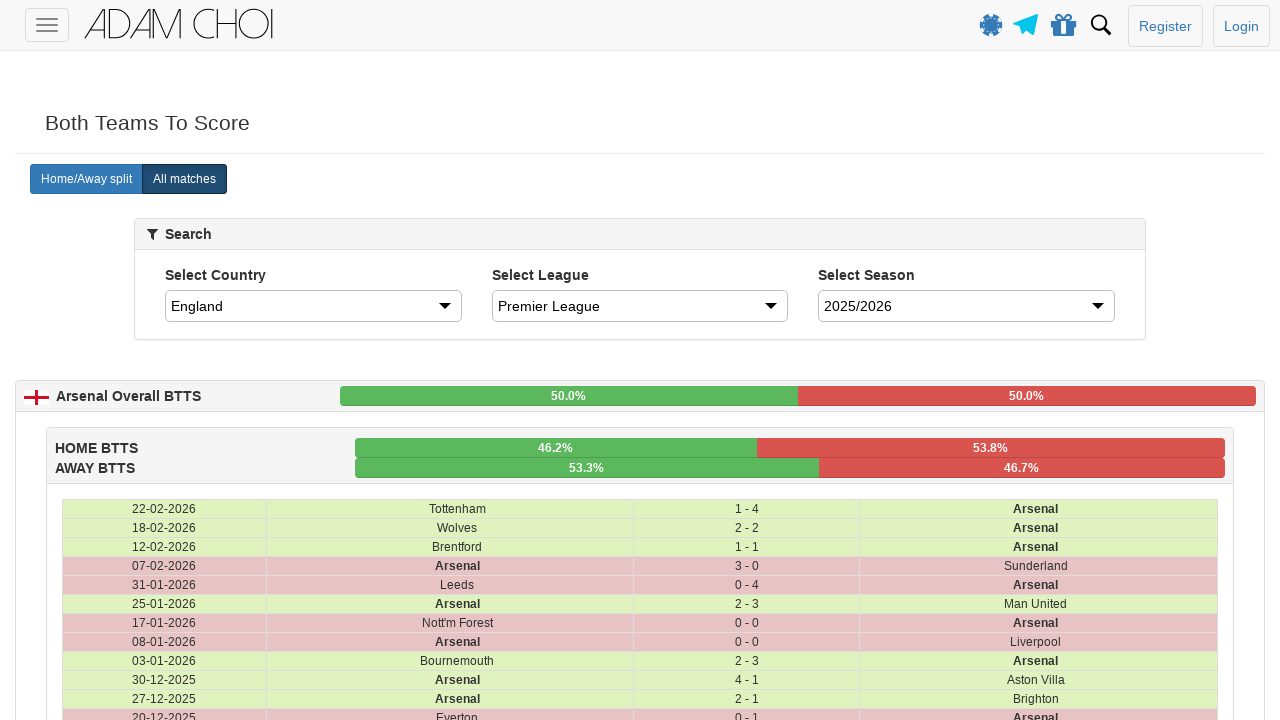

Matches table loaded with all match data
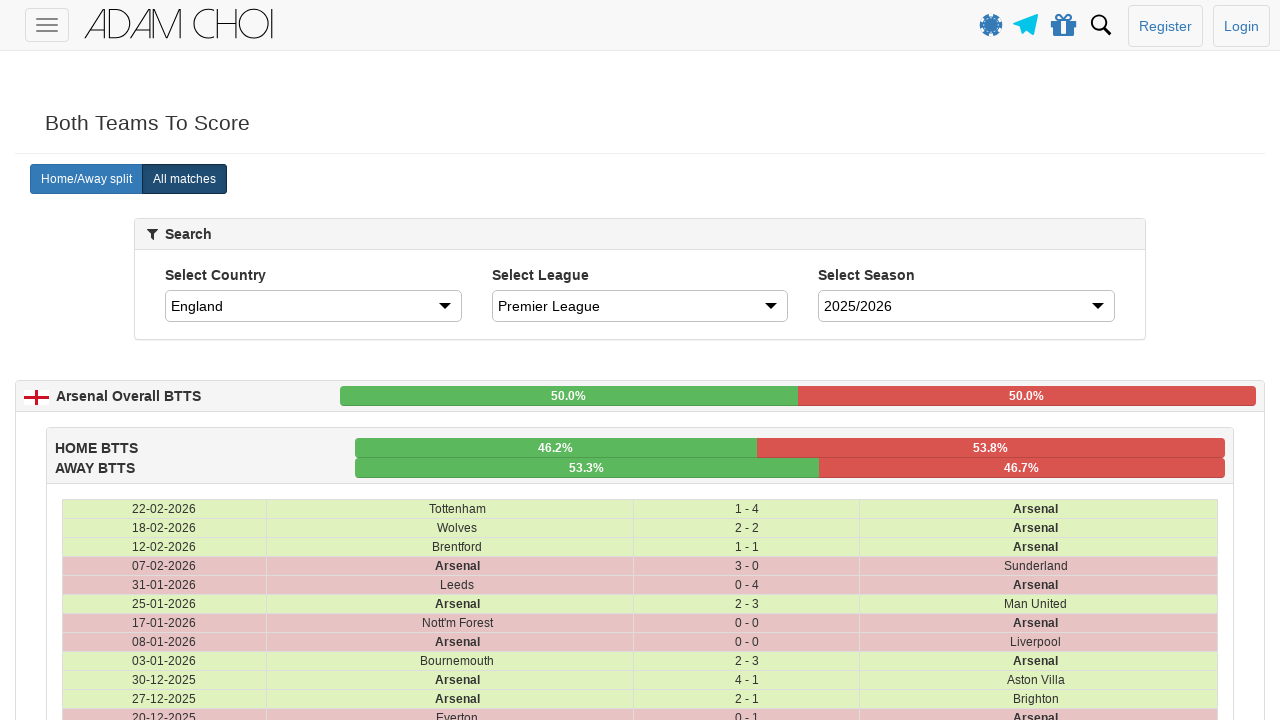

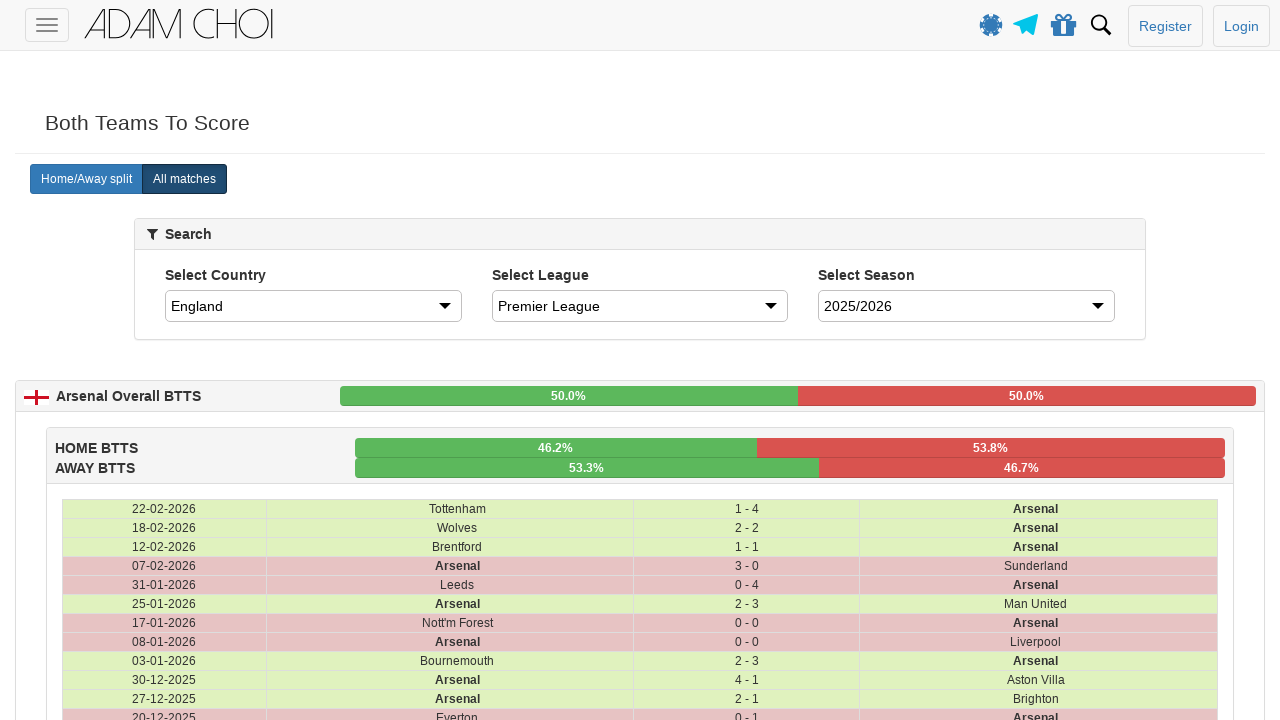